Tests a simple form by filling in first name, last name, city, and country fields using different element locator strategies, then submits the form by clicking a button.

Starting URL: http://suninjuly.github.io/simple_form_find_task.html

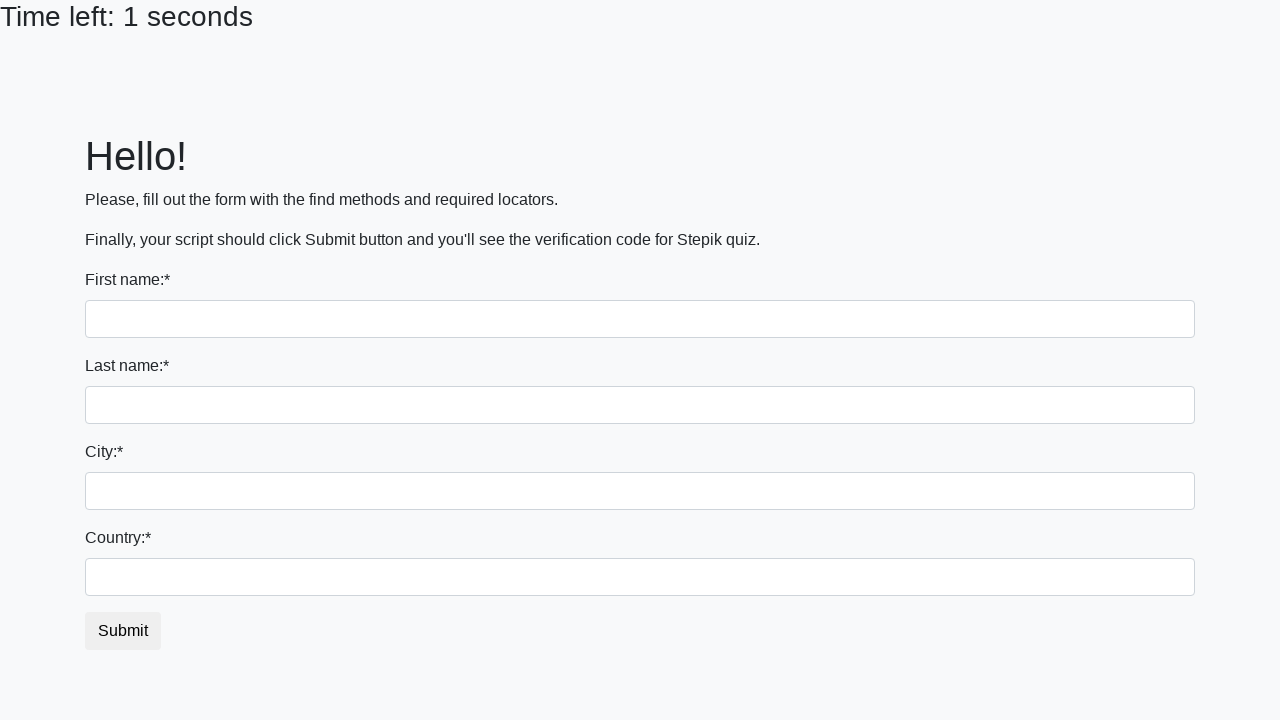

Filled first name field with 'Ivan' using input tag selector on input
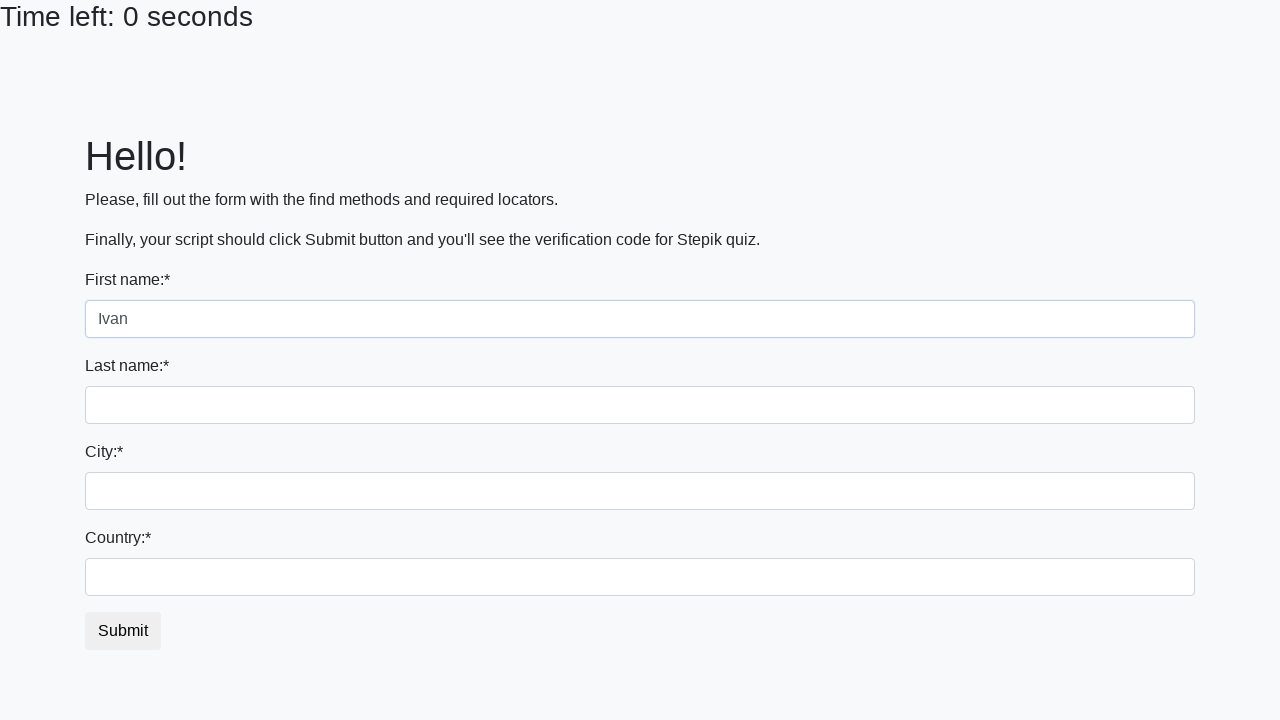

Filled last name field with 'Petrov' using name attribute selector on input[name='last_name']
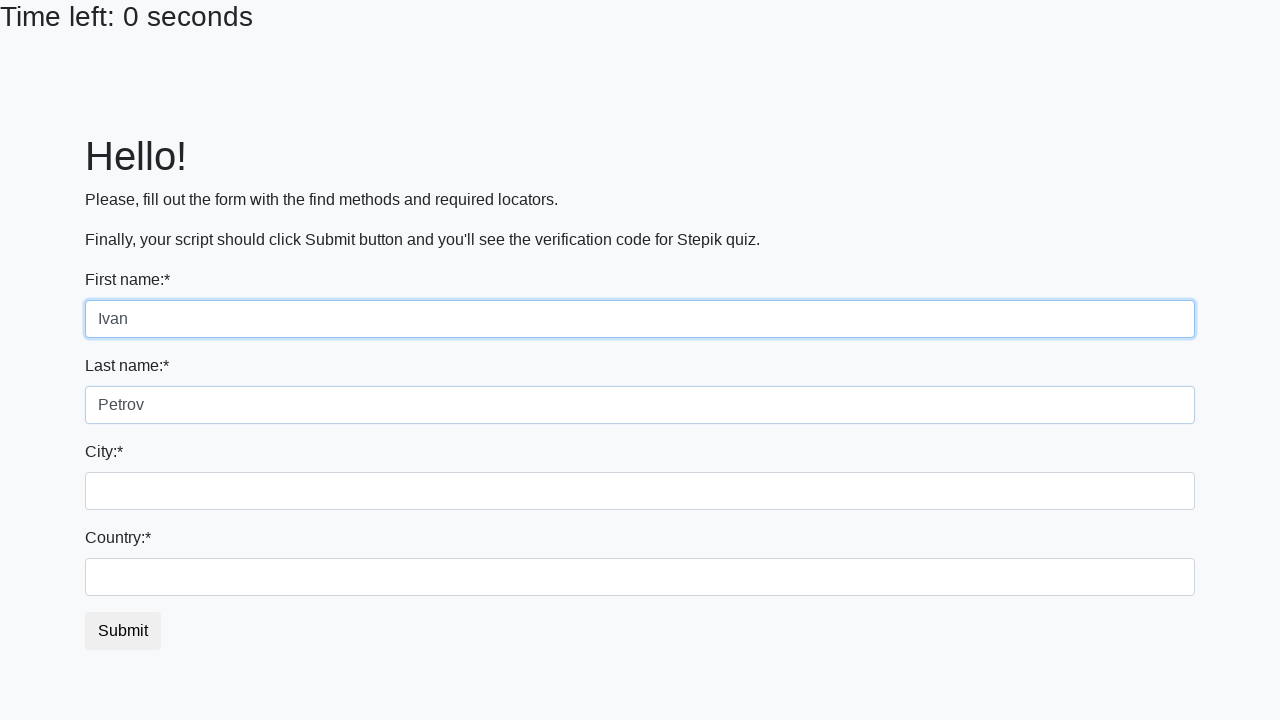

Filled city field with 'Smolensk' using compound class selector on .form-control.city
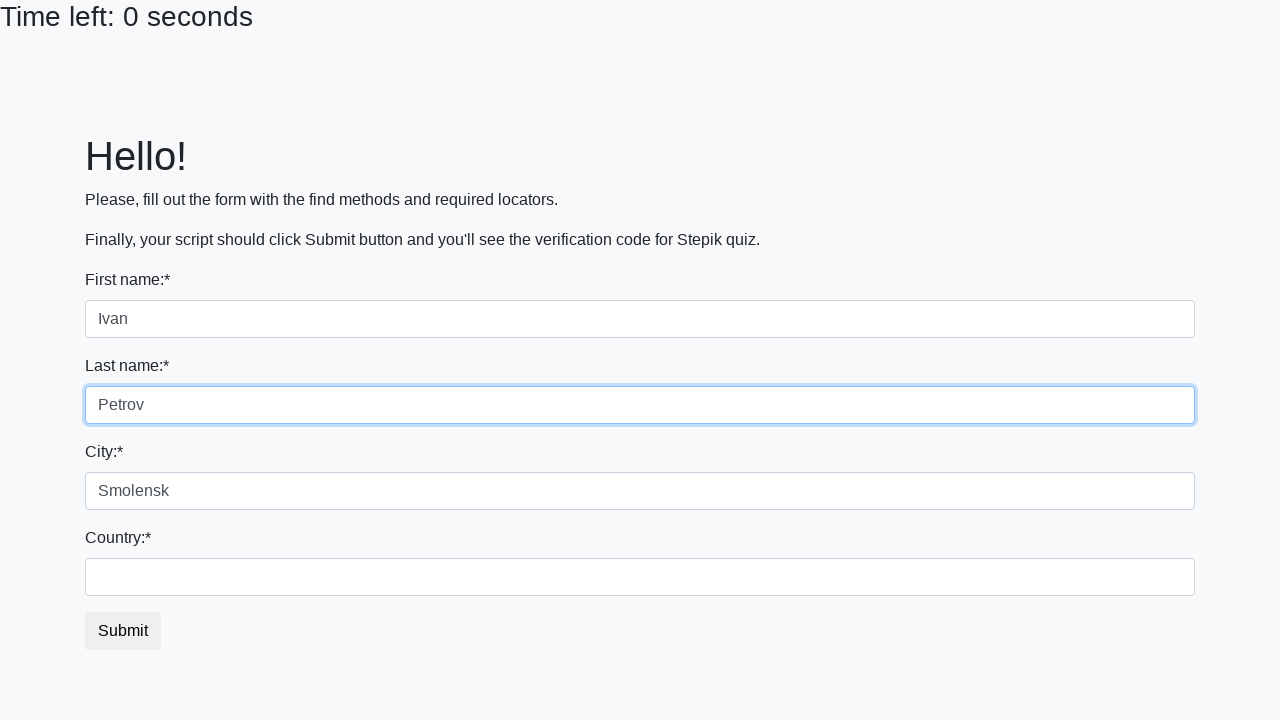

Filled country field with 'Russia' using id selector on #country
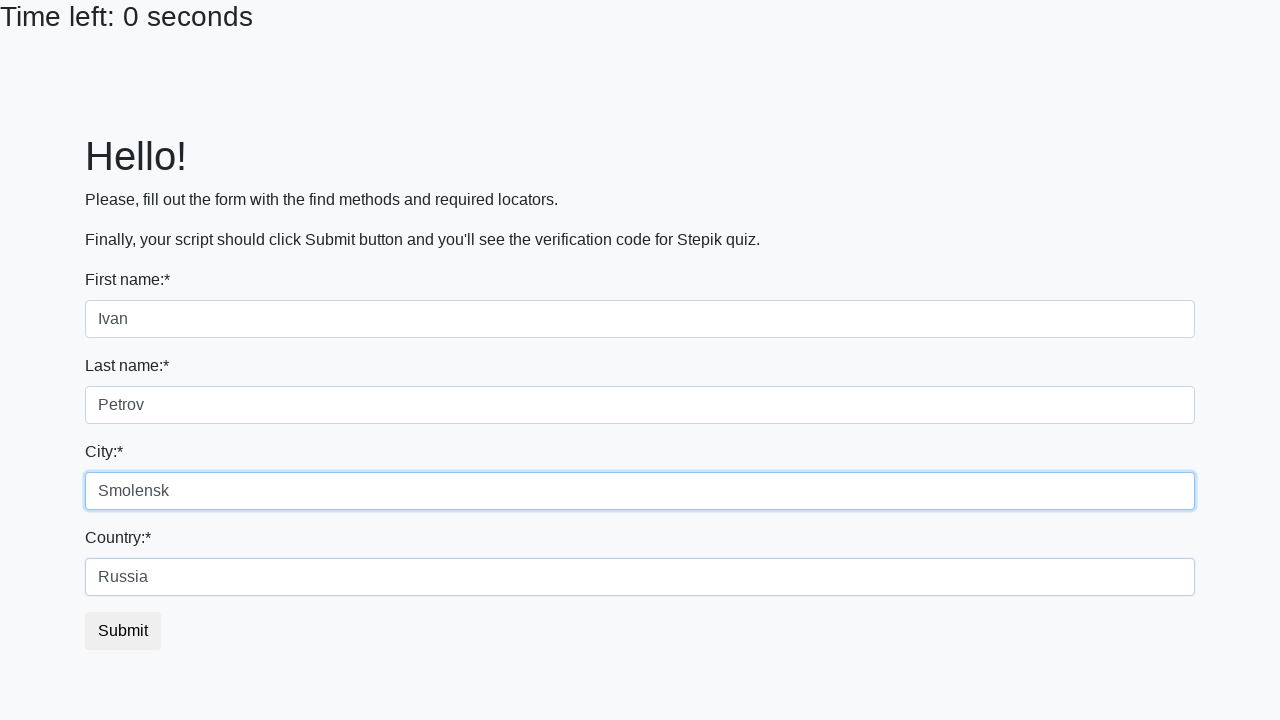

Clicked submit button to submit the form at (123, 631) on button.btn
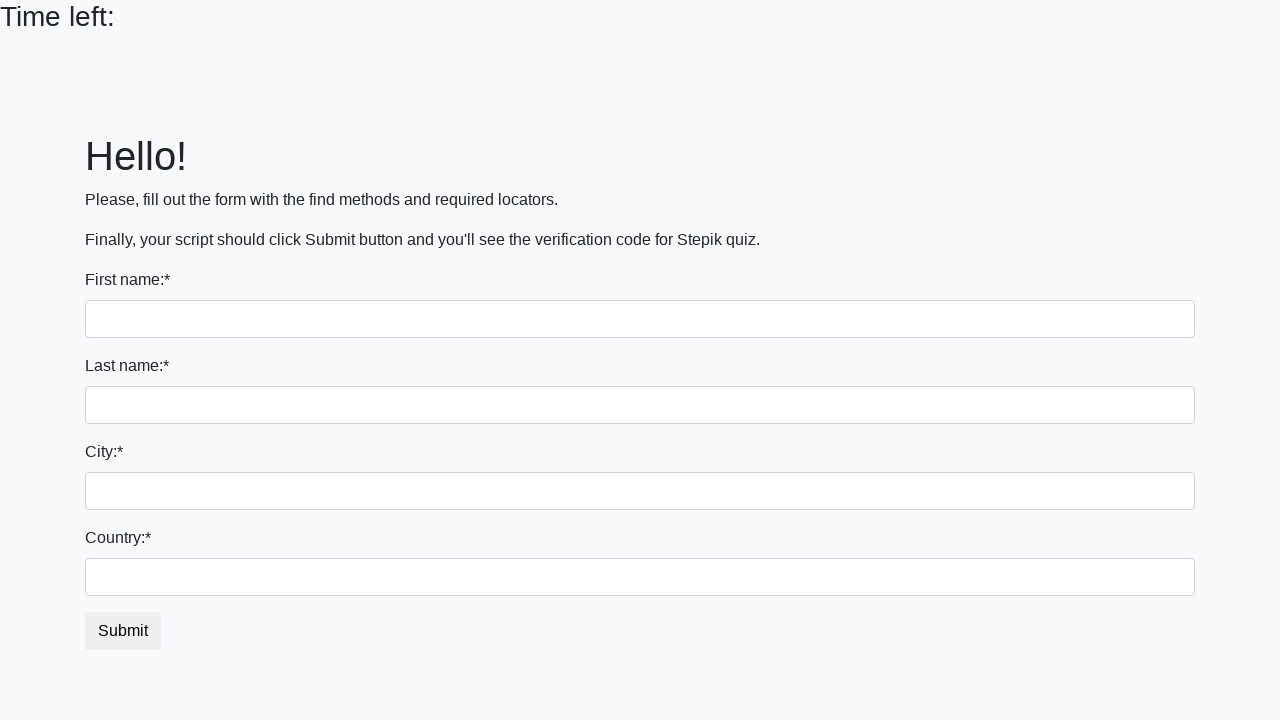

Waited for form submission to complete
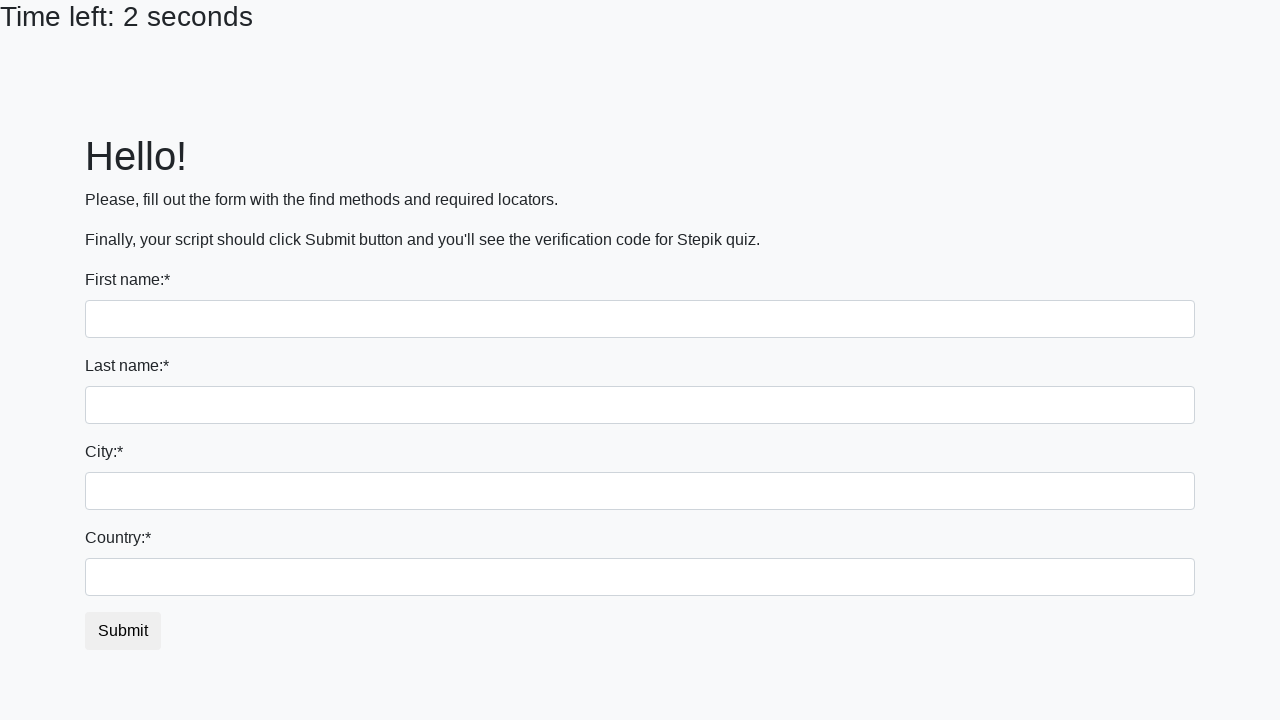

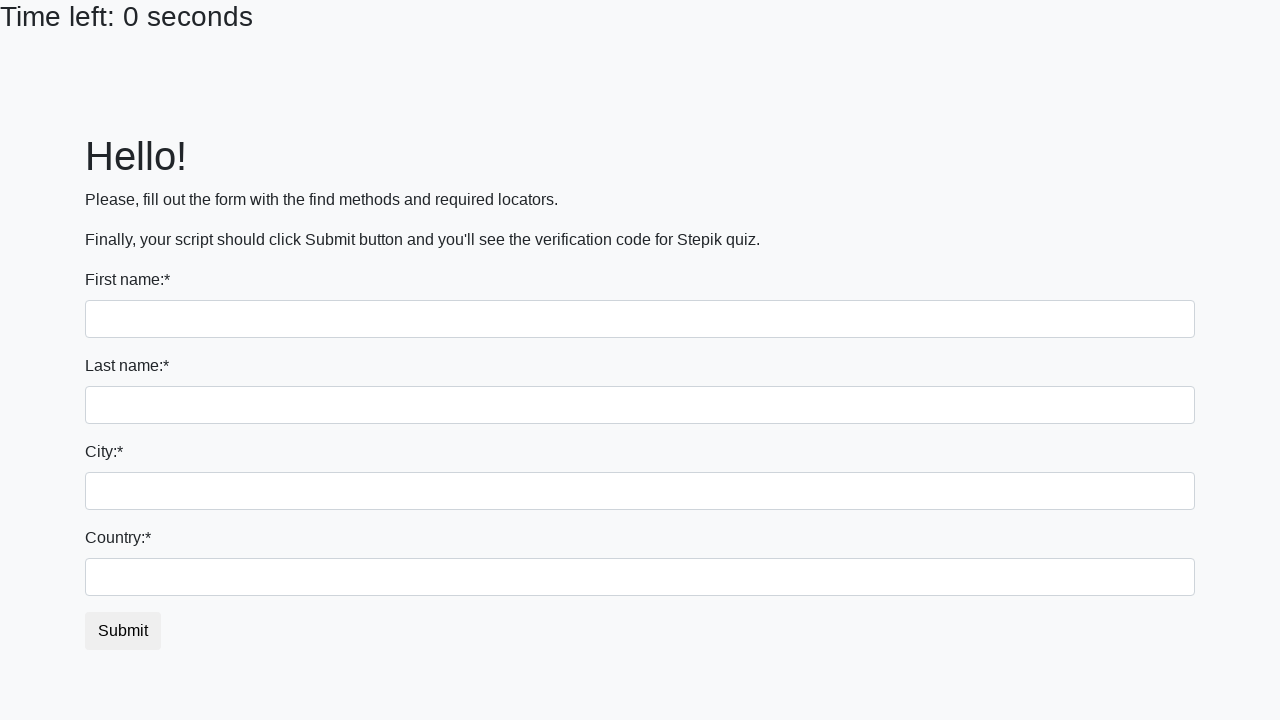